Tests the Mailsac homepage by entering an email address in the mailbox field and clicking the submit button to check a temporary inbox

Starting URL: https://mailsac.com/

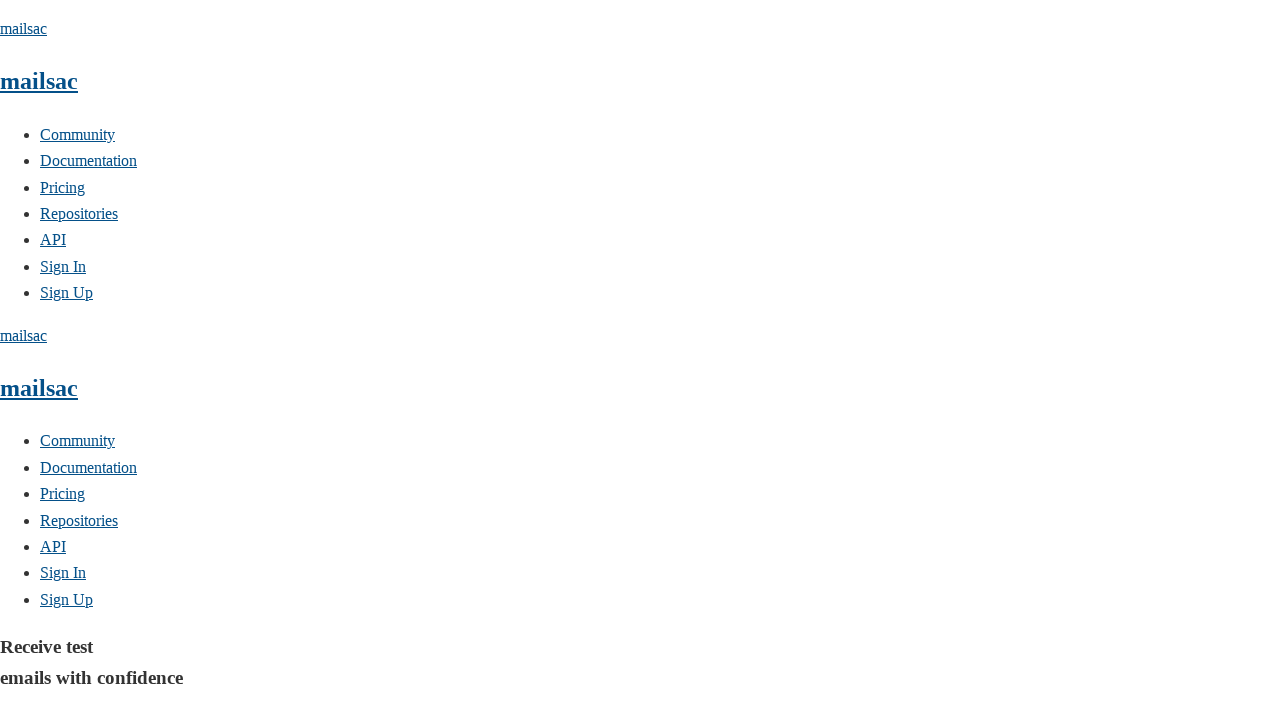

Filled mailbox field with 'TestUser7294' on #field_a1xtj
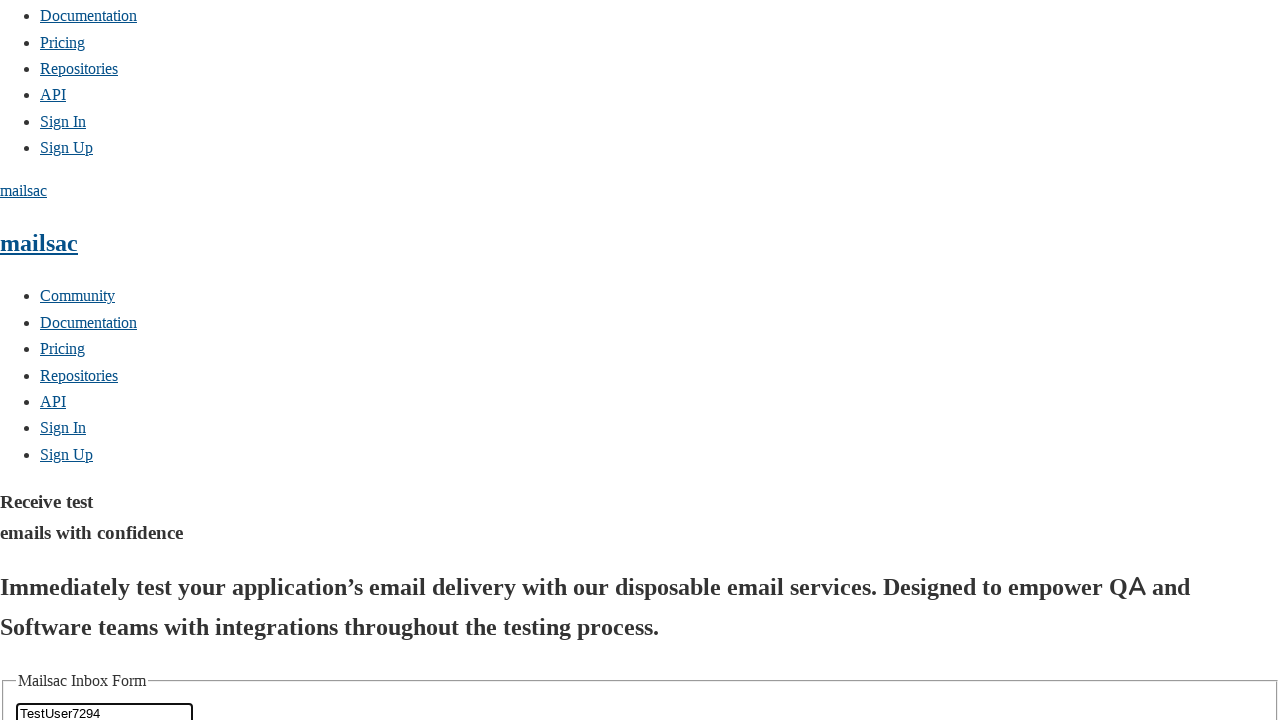

Clicked submit button to check temporary inbox at (70, 361) on button
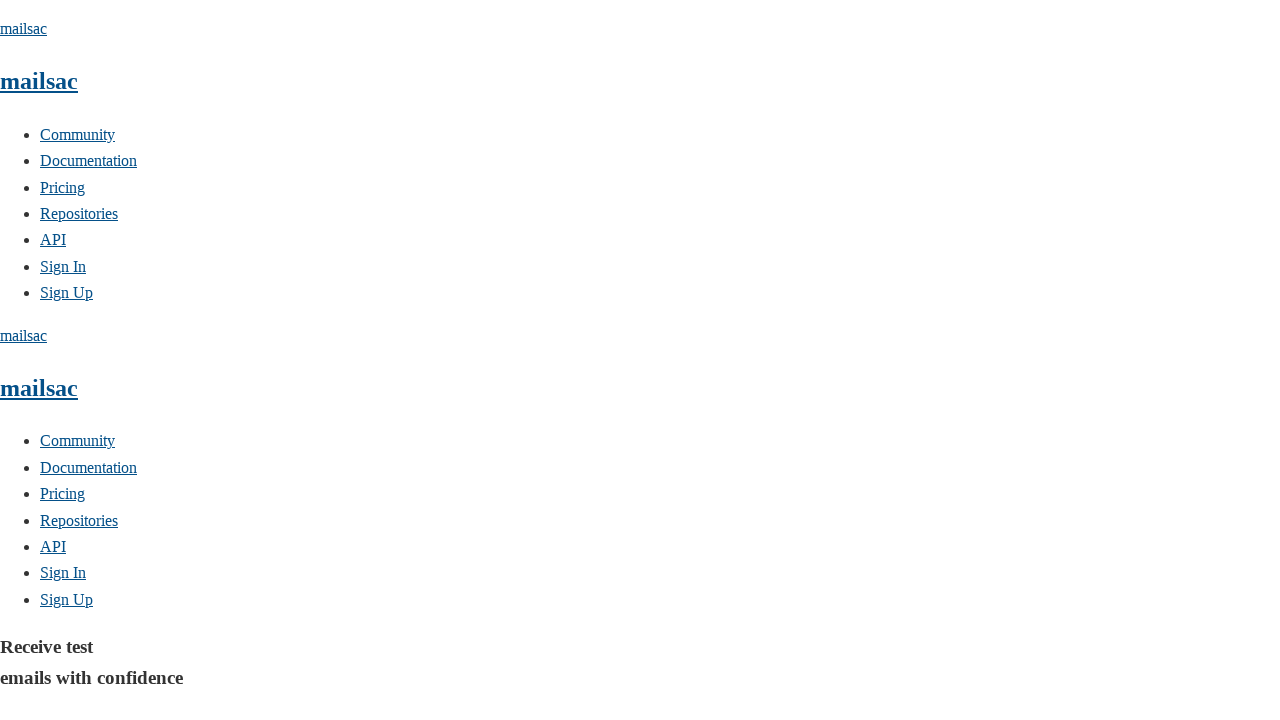

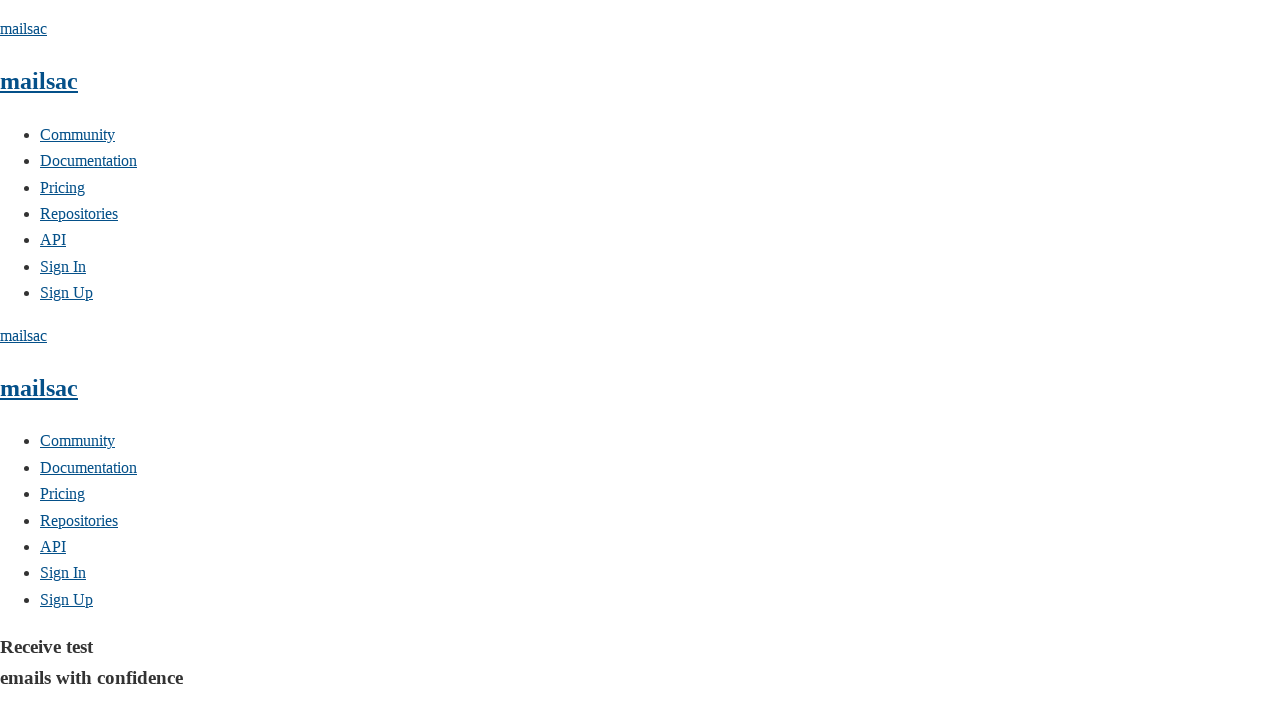